Fills out a registration form on ParaBank website with user information including name, address, phone, SSN, username and password, then submits the form

Starting URL: https://parabank.parasoft.com/parabank/register.htm

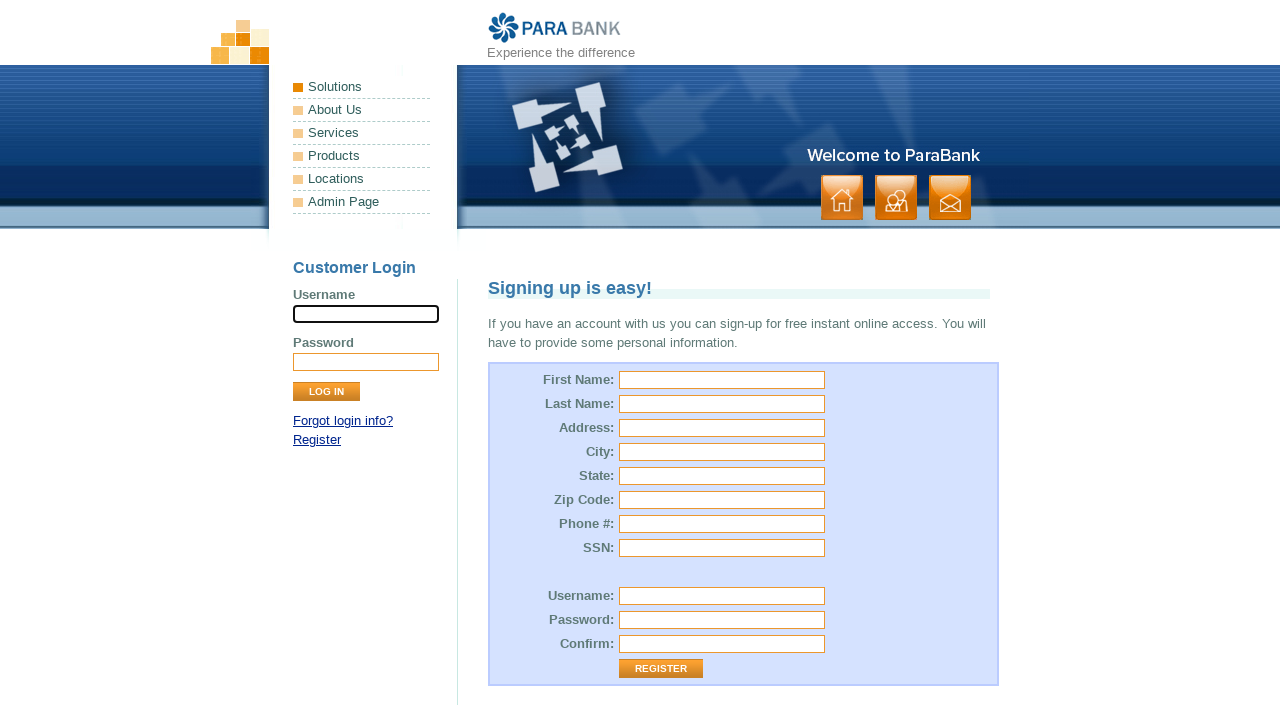

Filled first name field with 'bob' on #customer\.firstName
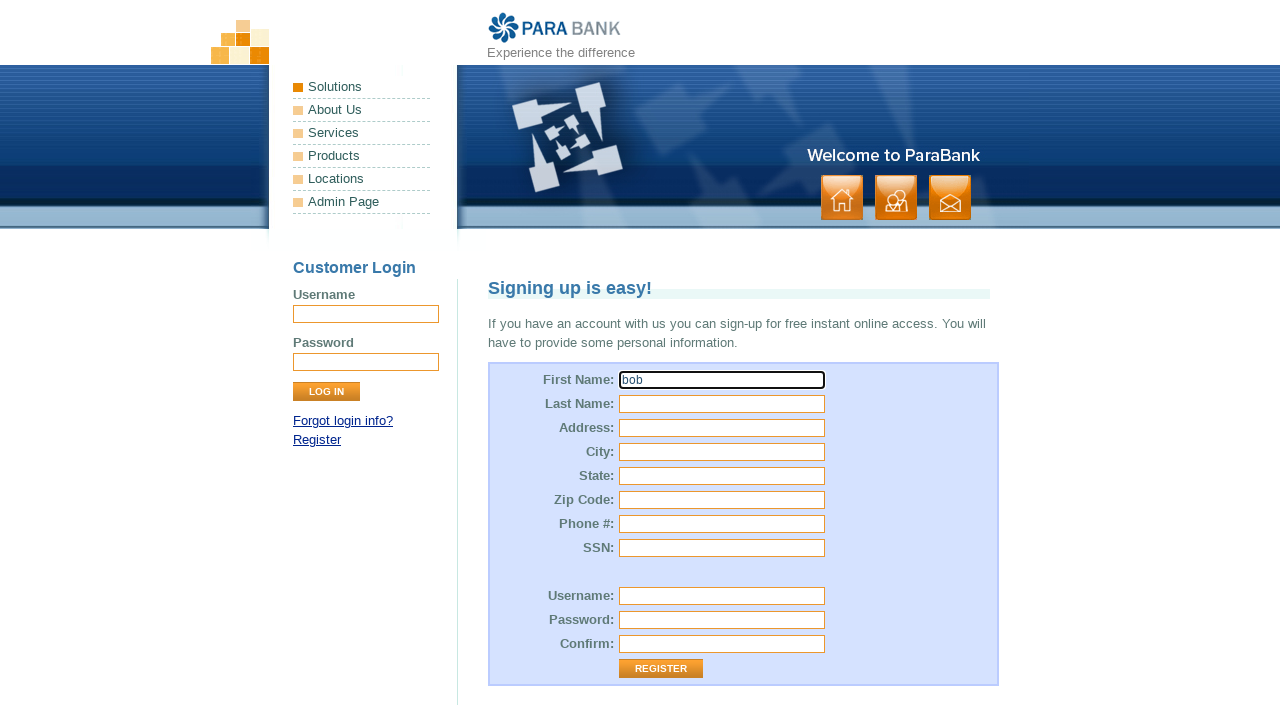

Filled last name field with 'doe' on [name='customer.lastName']
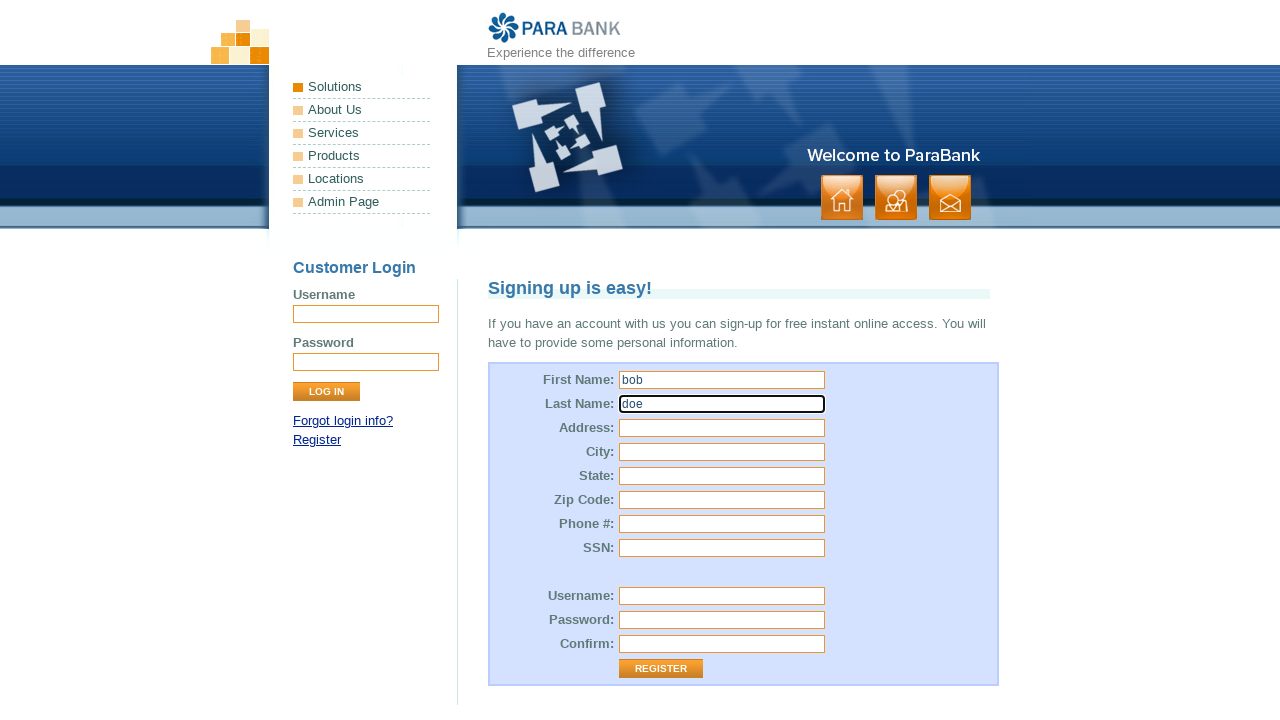

Filled street address field with '123 Street' on #customer\.address\.street
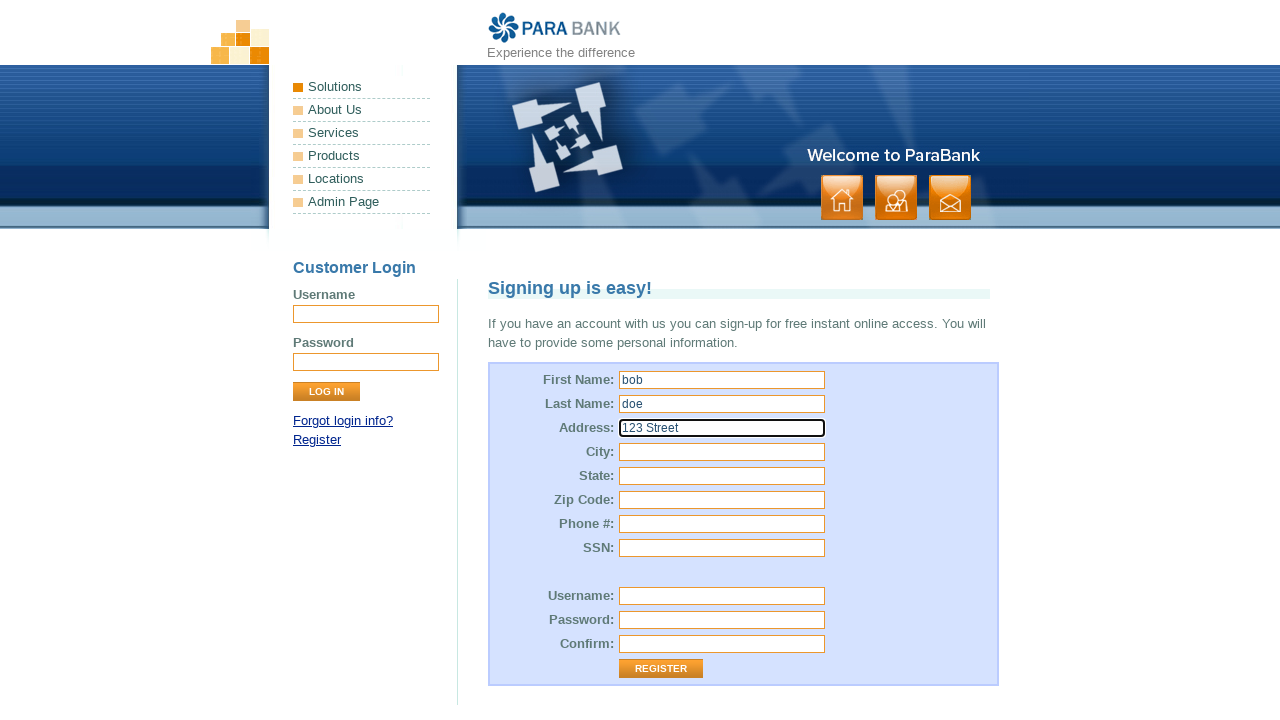

Filled city field with 'Fairfax' on [name='customer.address.city']
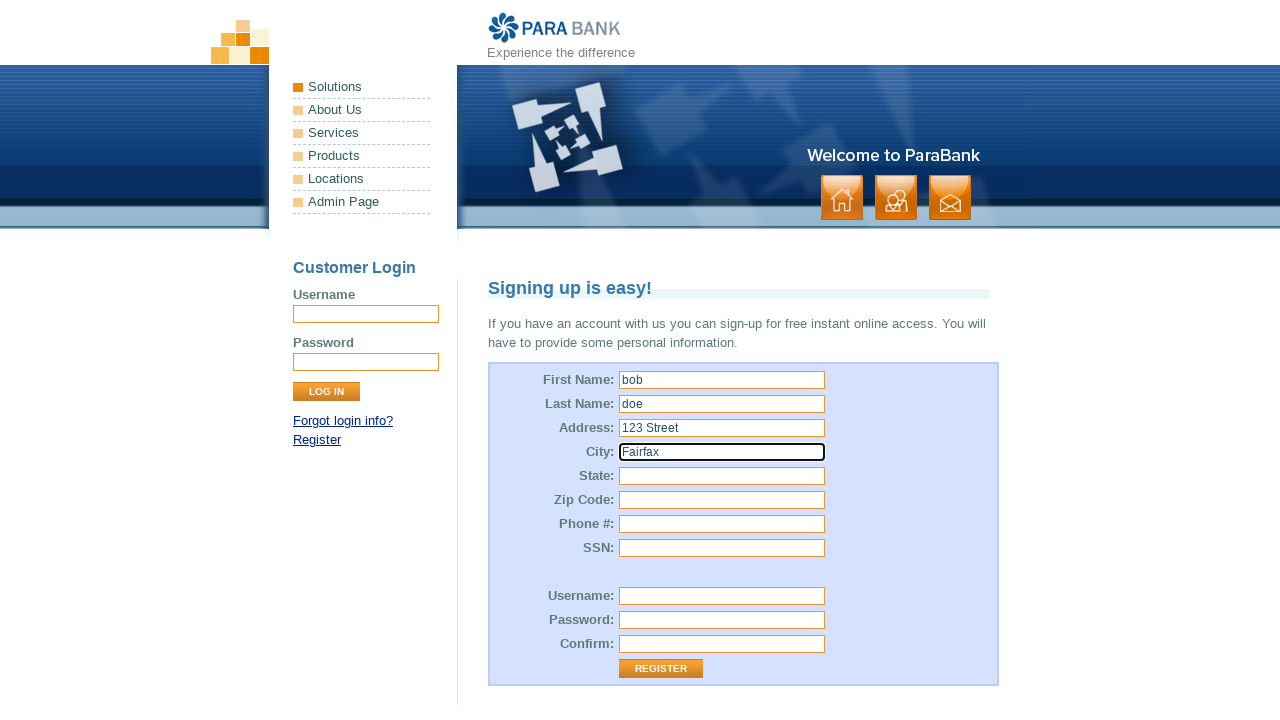

Filled state field with 'VA' on #customer\.address\.state
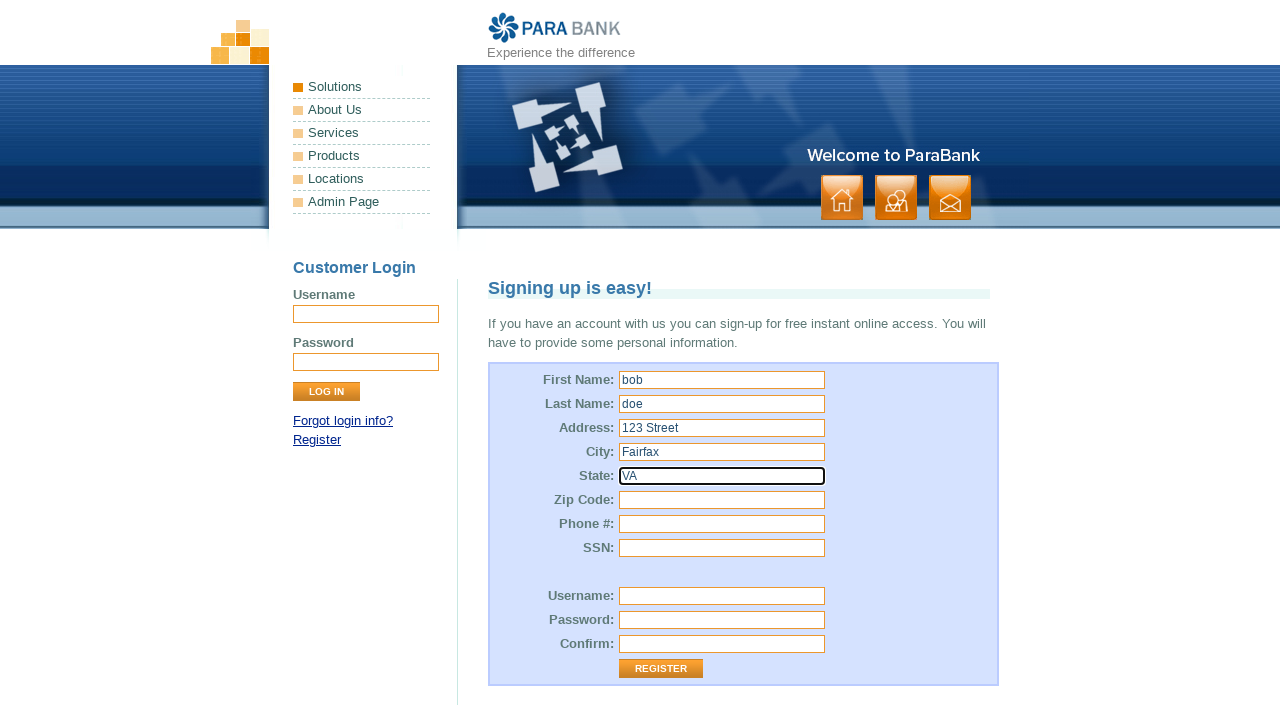

Filled zip code field with '20171' on [name='customer.address.zipCode']
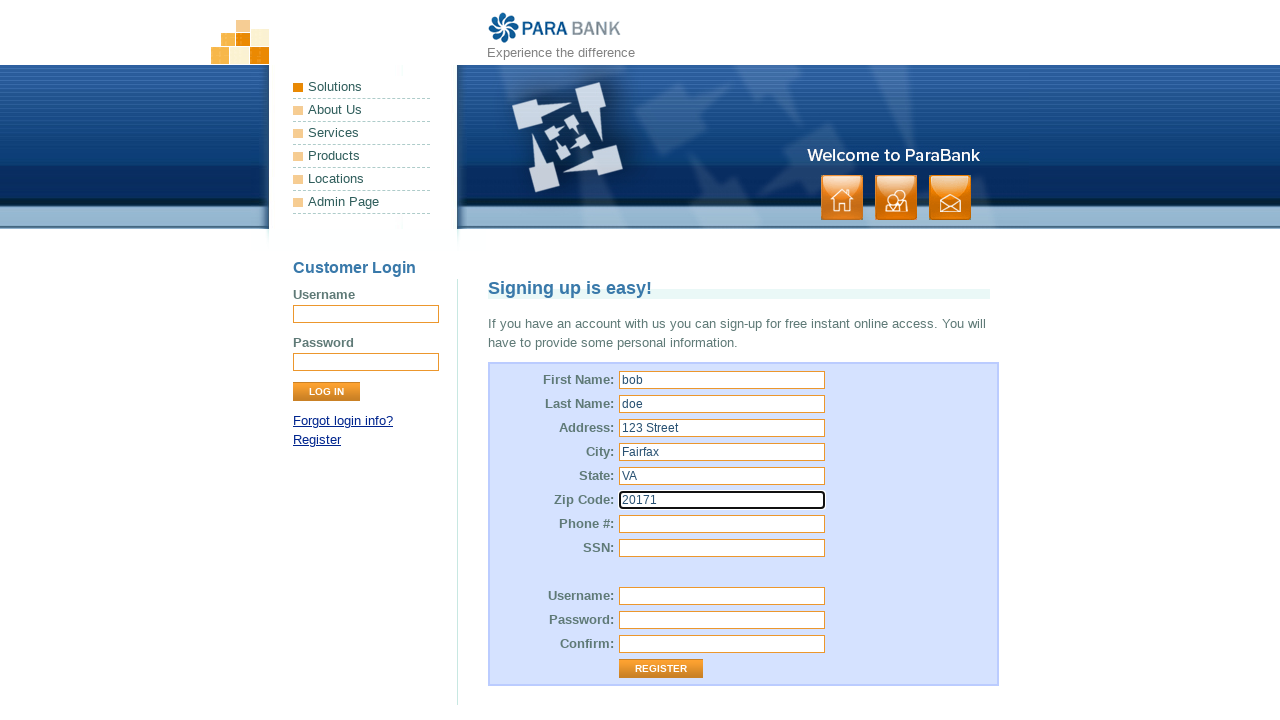

Filled phone number field with '202-230-340' on #customer\.phoneNumber
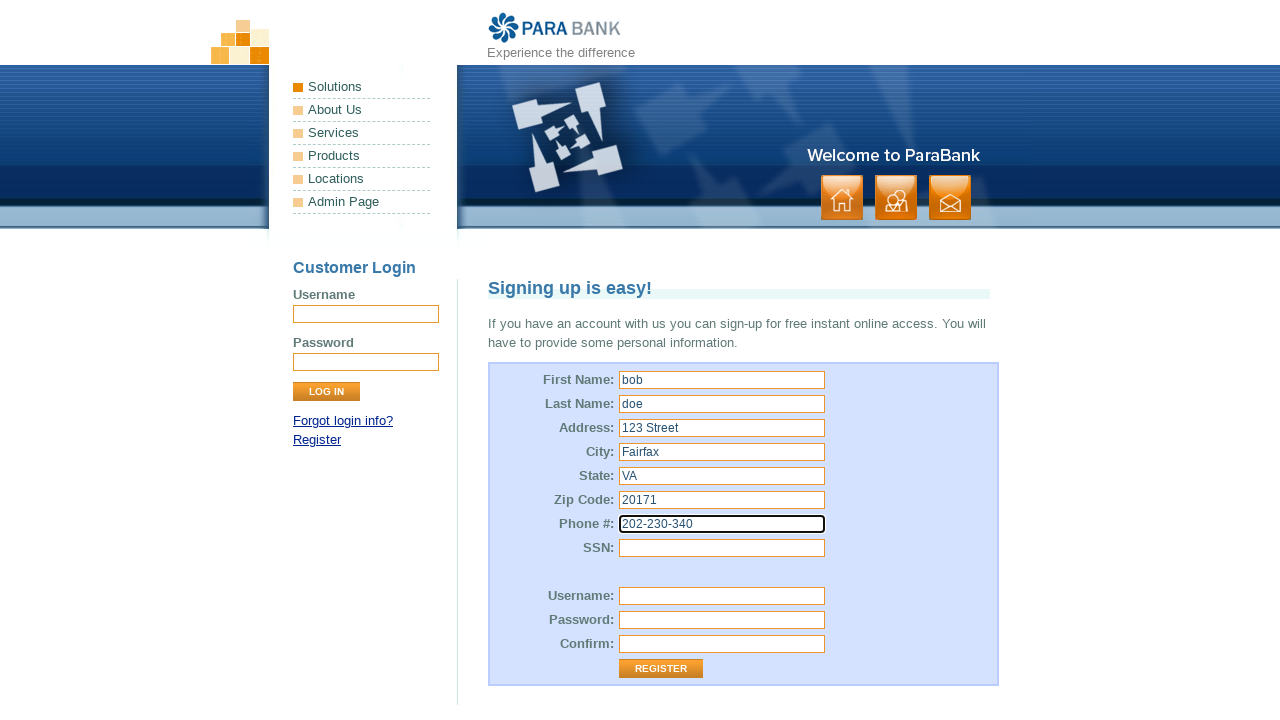

Filled SSN field with '2746272' on #customer\.ssn
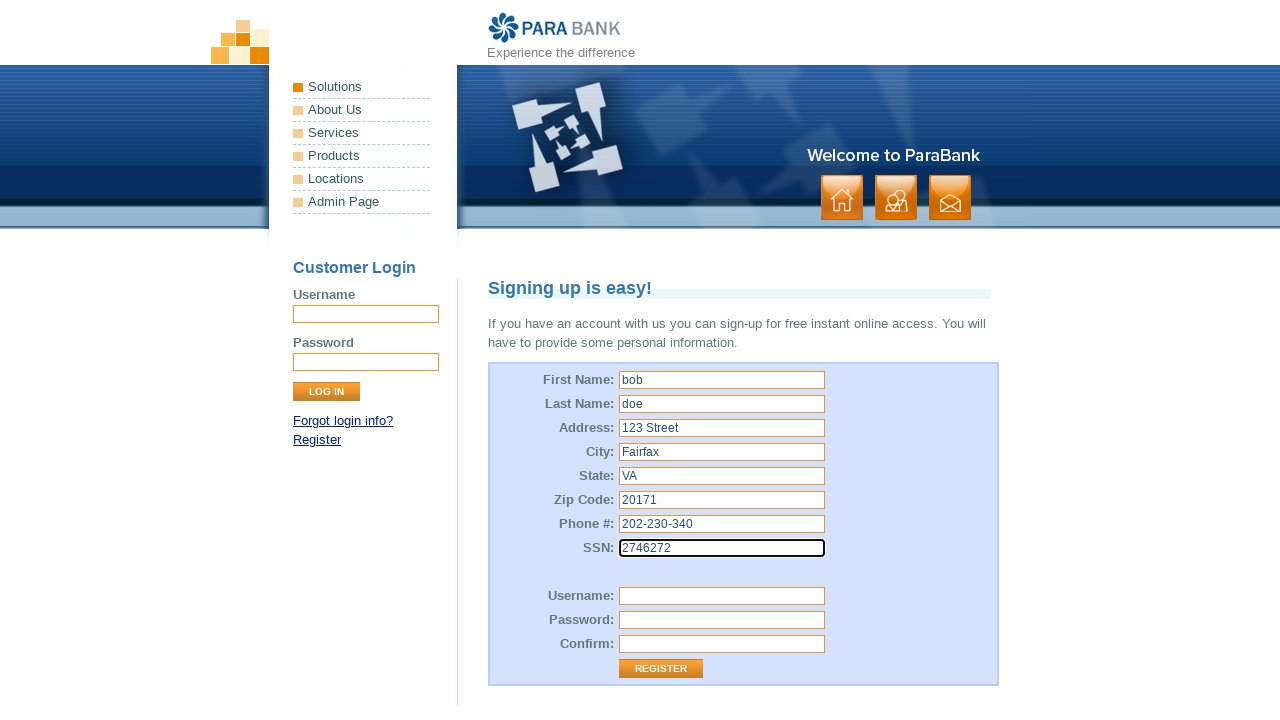

Filled username field with 'Mark' on #customer\.username
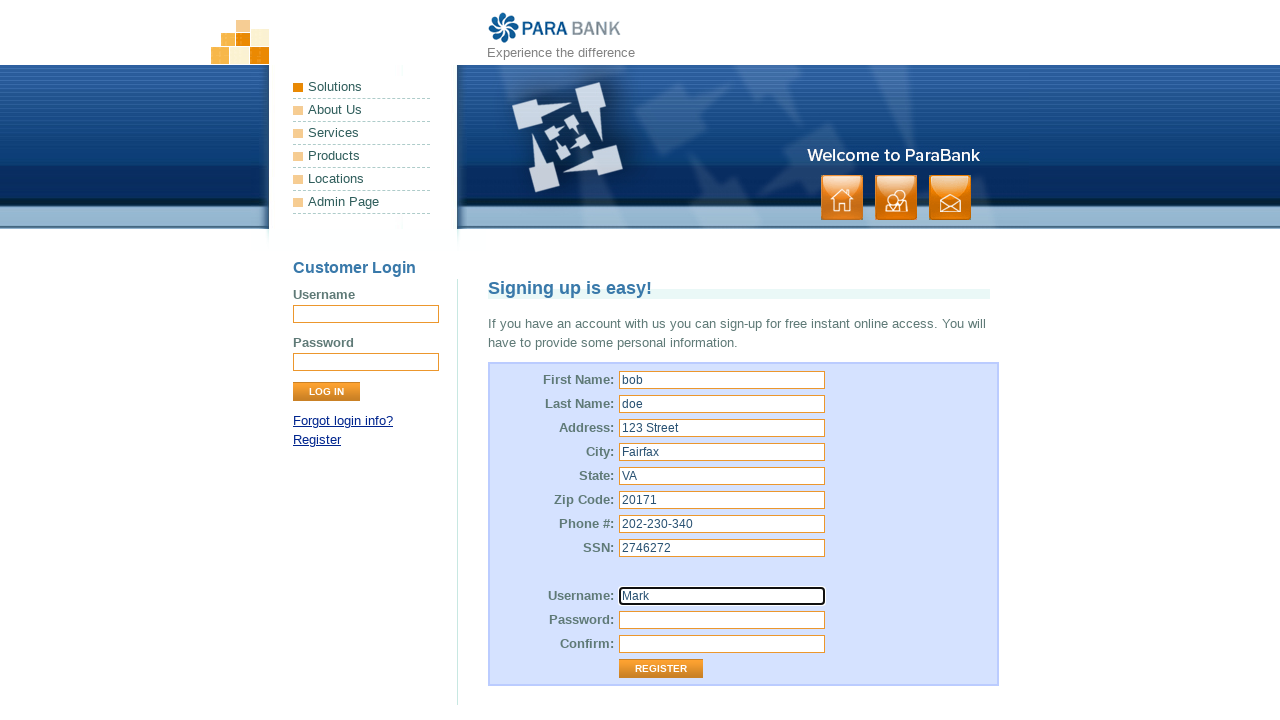

Filled password field with 'achar' on [name='customer.password']
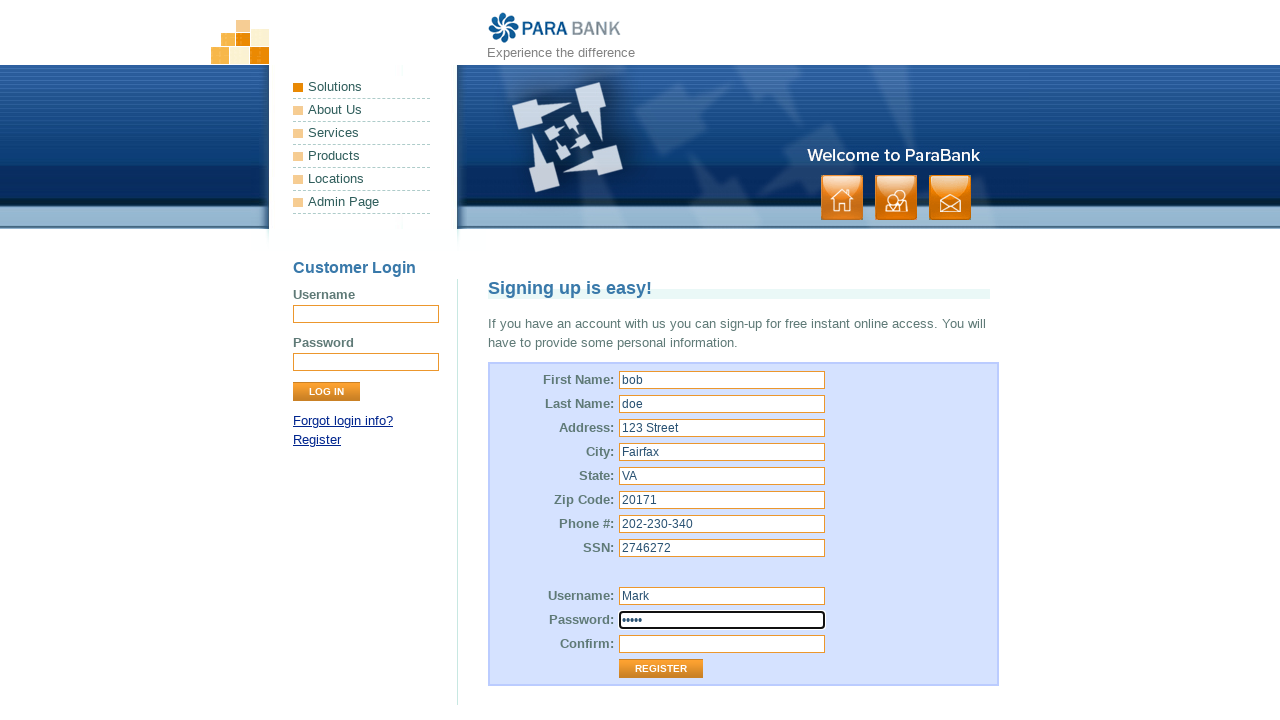

Filled password confirmation field with 'achar' on #repeatedPassword
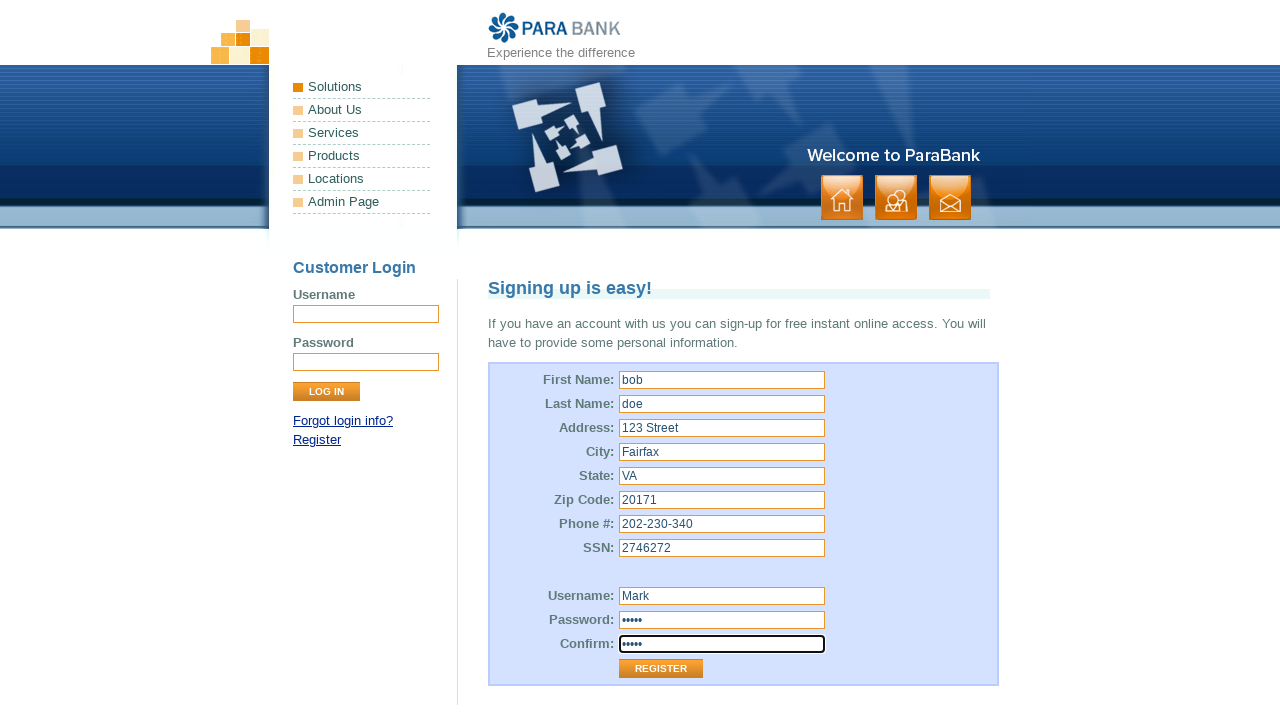

Clicked submit button to register account at (896, 198) on .button
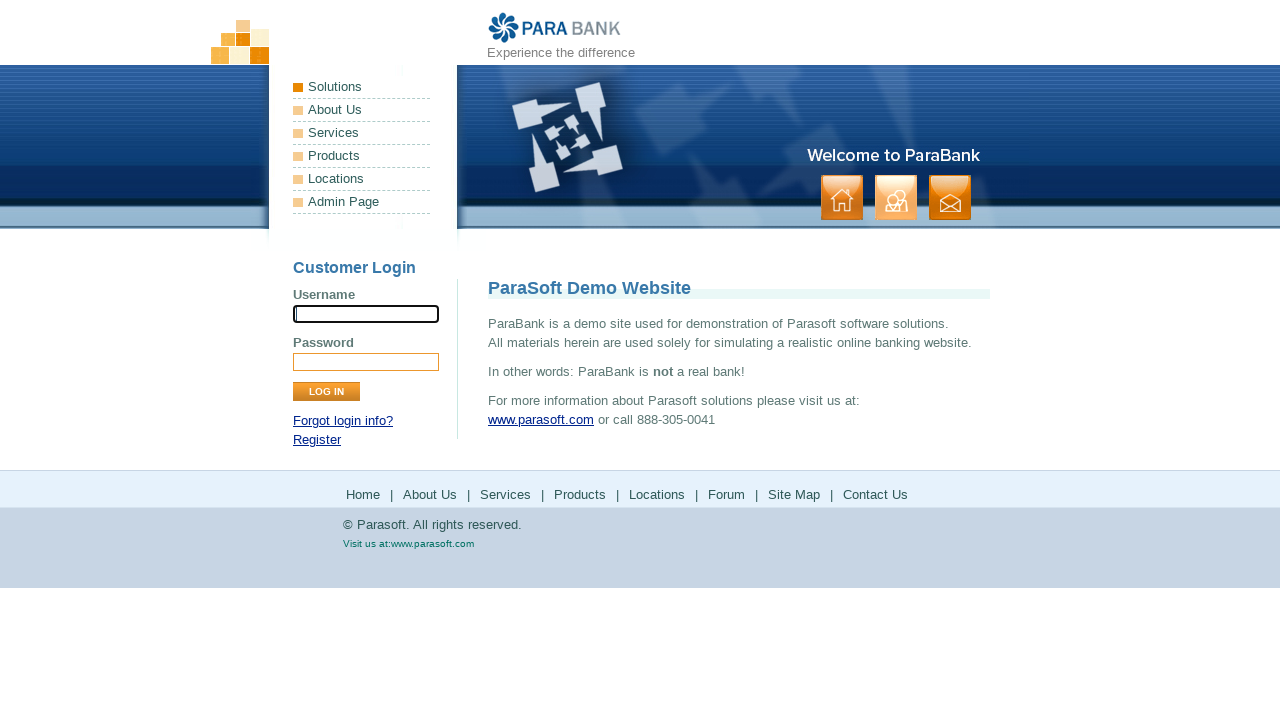

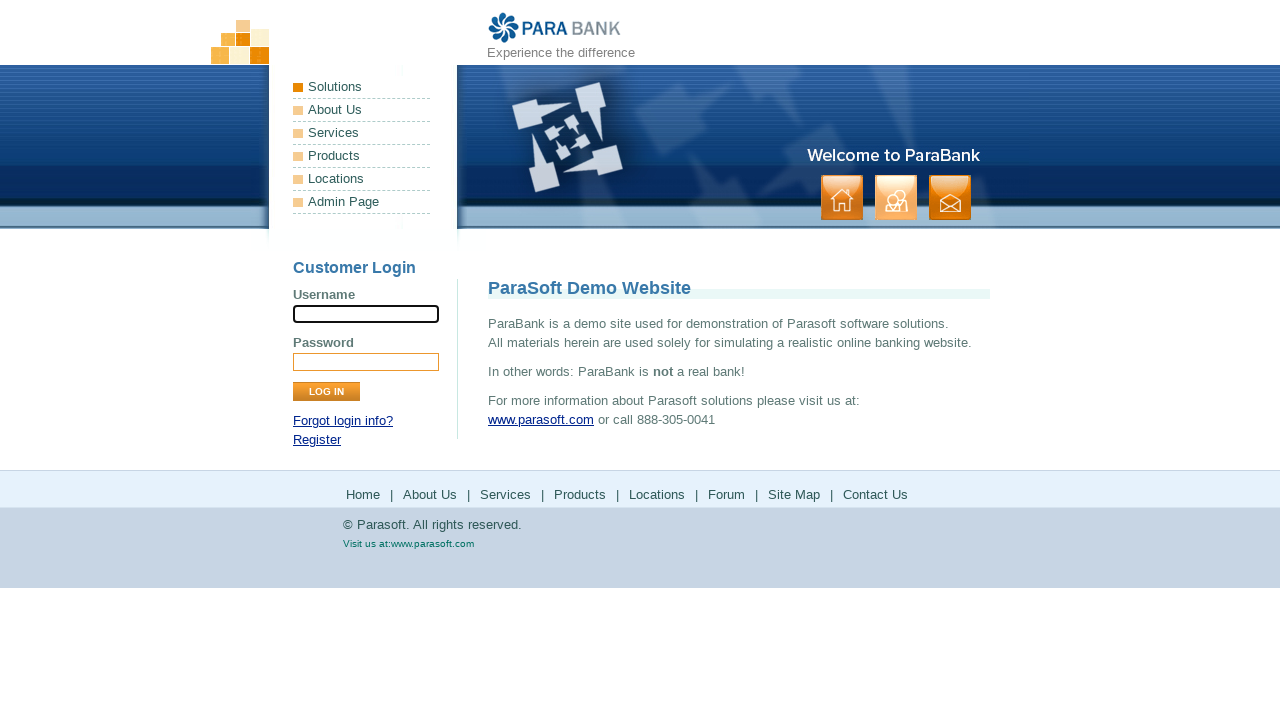